Tests a simple form by filling in first name, last name, city, and country fields, then submitting the form

Starting URL: http://suninjuly.github.io/simple_form_find_task.html

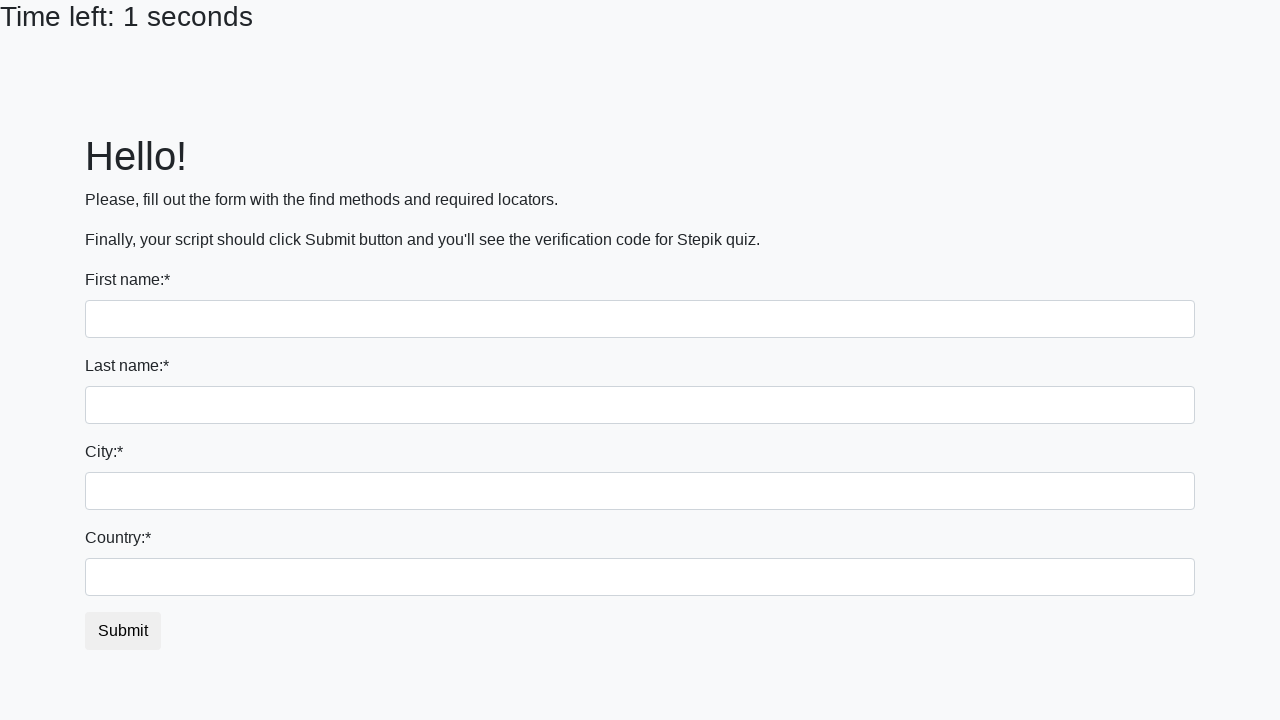

Filled first name field with 'Yuriy' on input
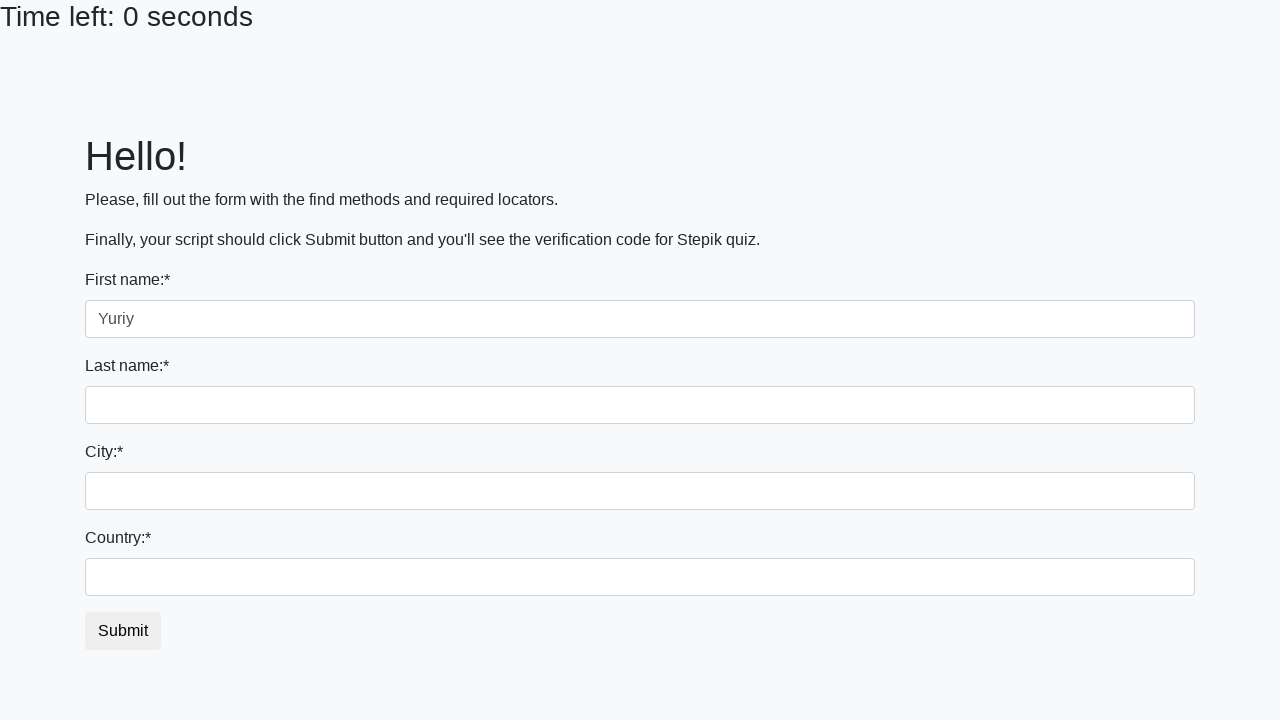

Filled last name field with 'Komisaryk' on input[name='last_name']
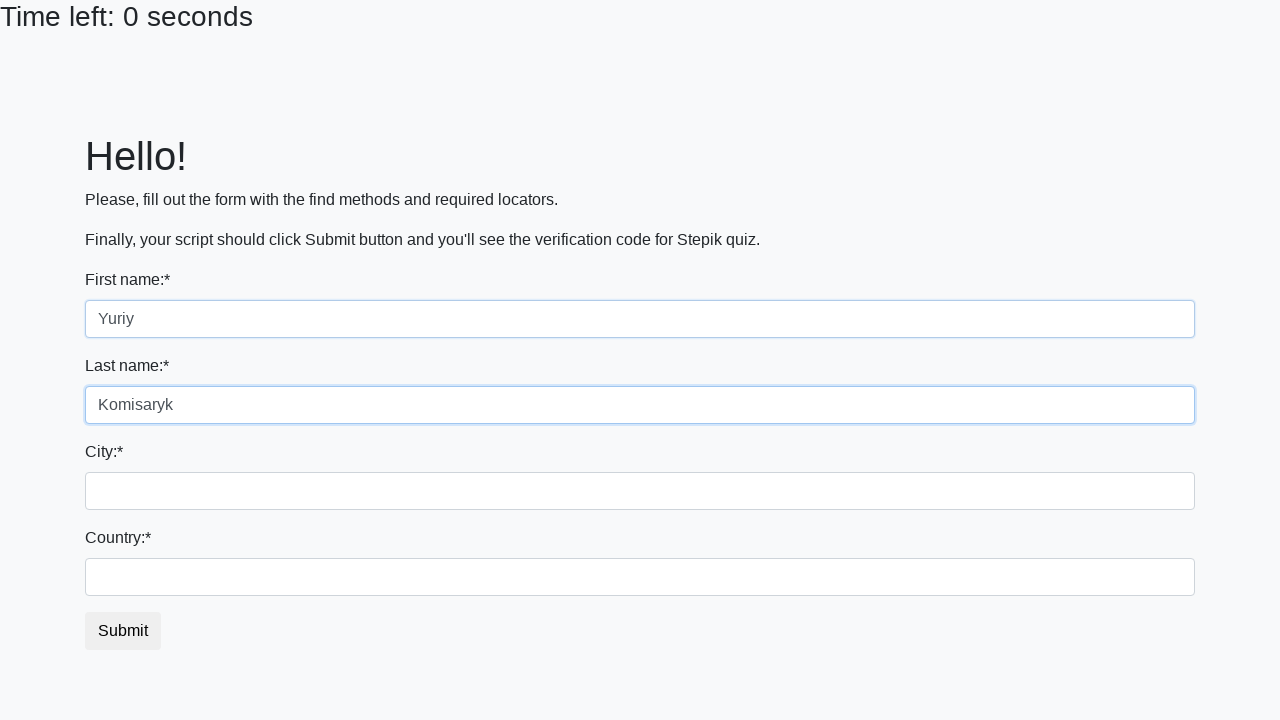

Filled city field with 'Volyn' on .city
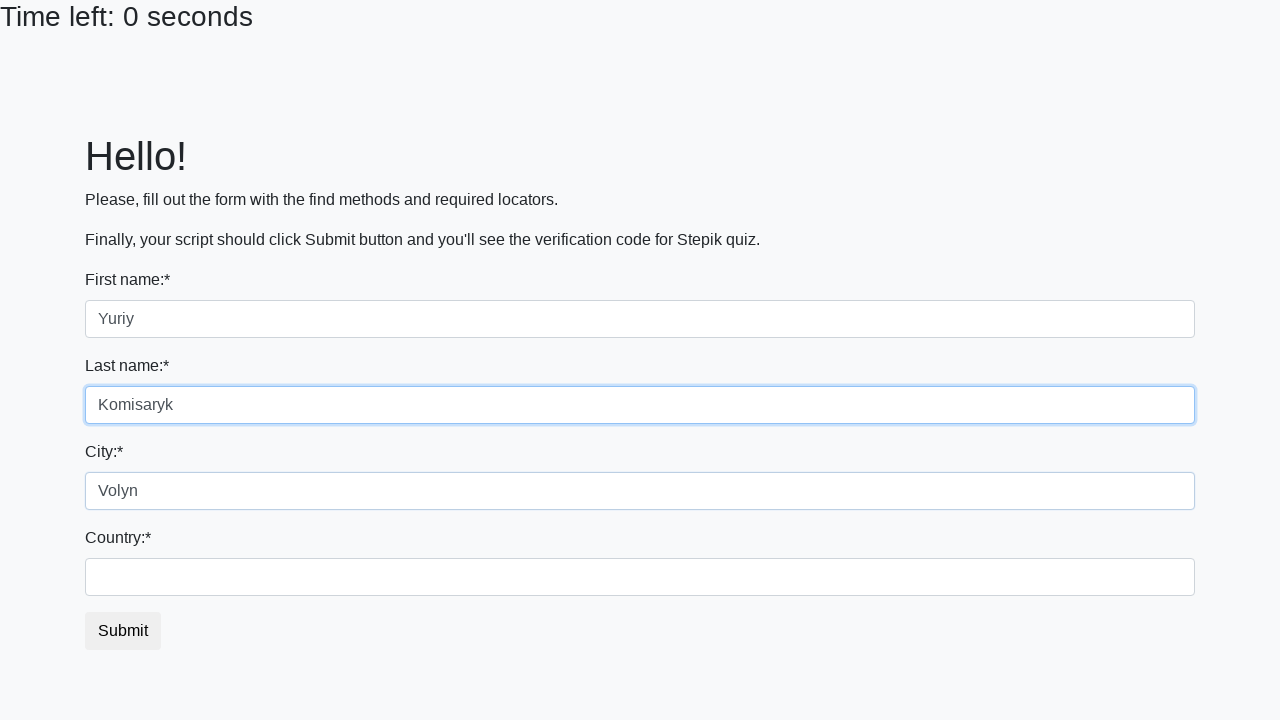

Filled country field with 'Ukraine' on #country
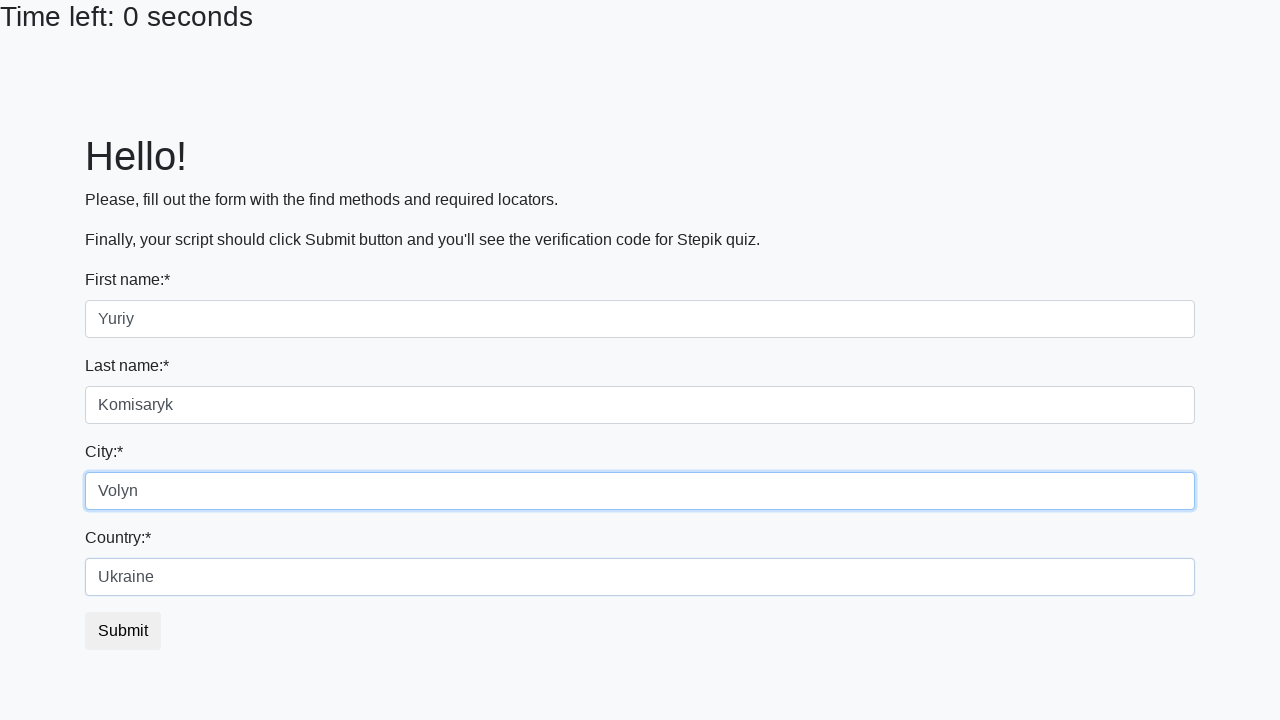

Clicked submit button to submit form at (123, 631) on button.btn
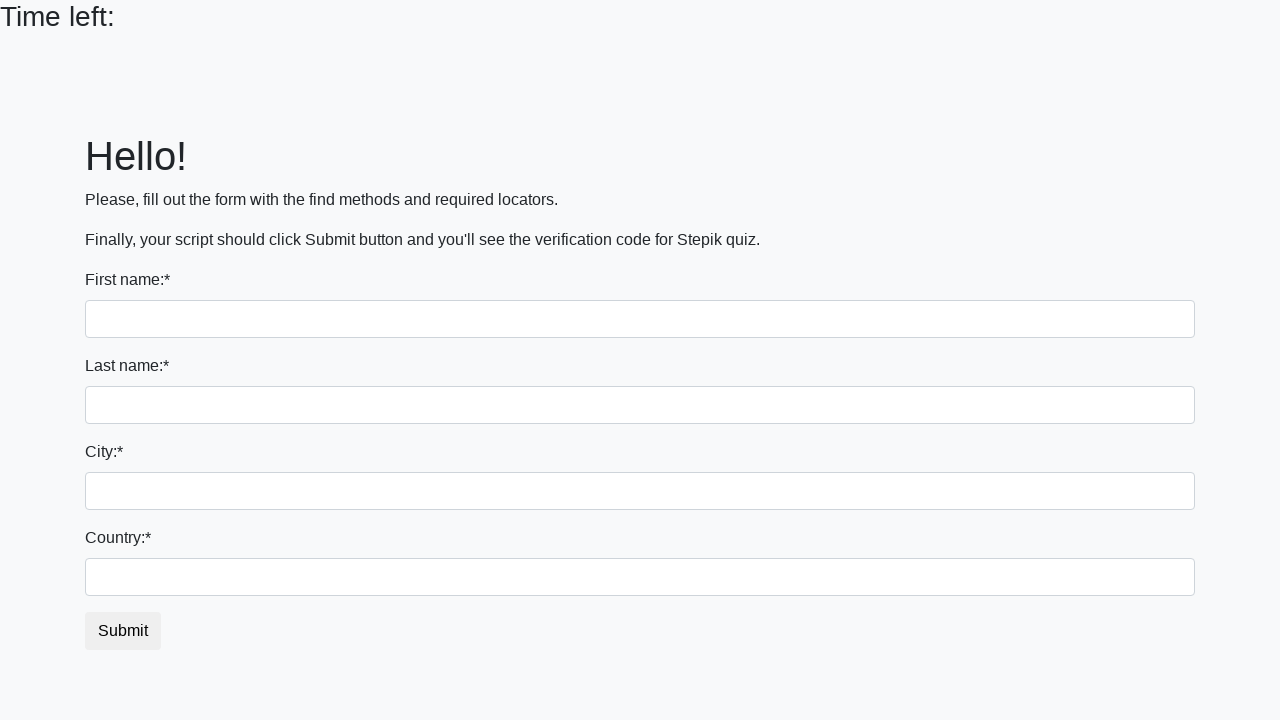

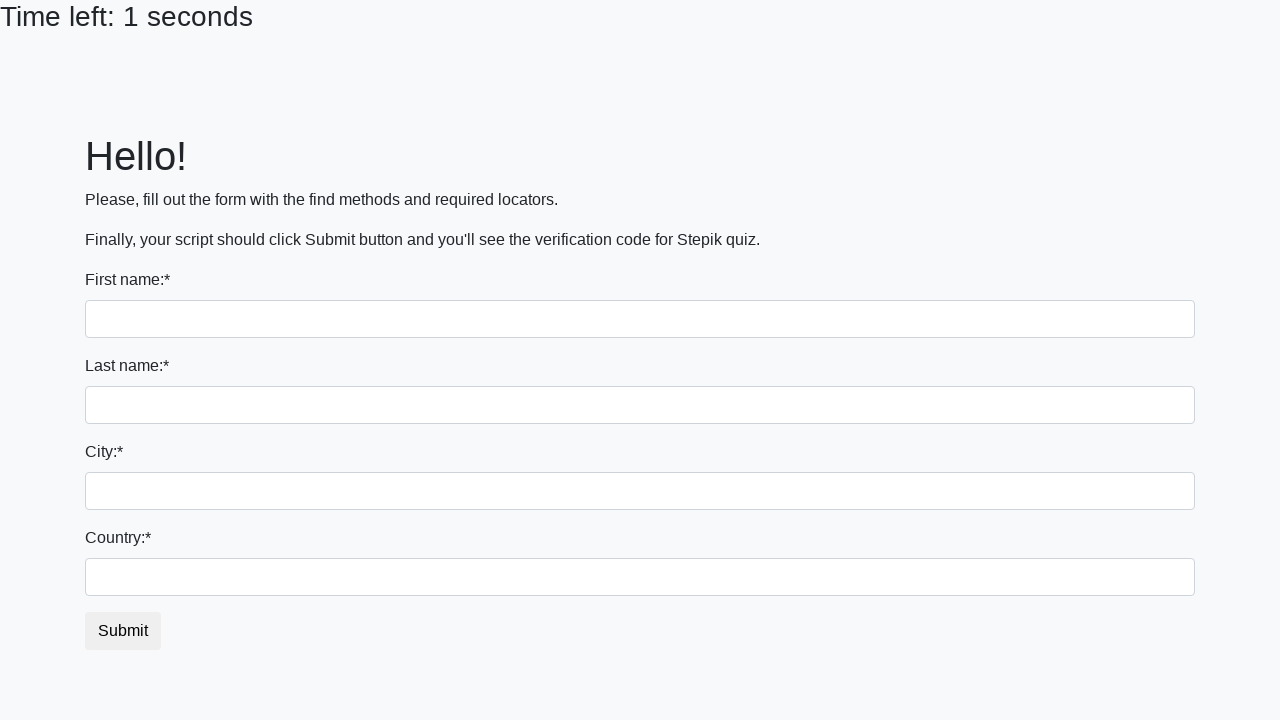